Tests an e-commerce flow on DemoBlaze: navigating product categories, adding laptops to cart, removing an item, and completing a purchase with form submission.

Starting URL: https://www.demoblaze.com/index.html

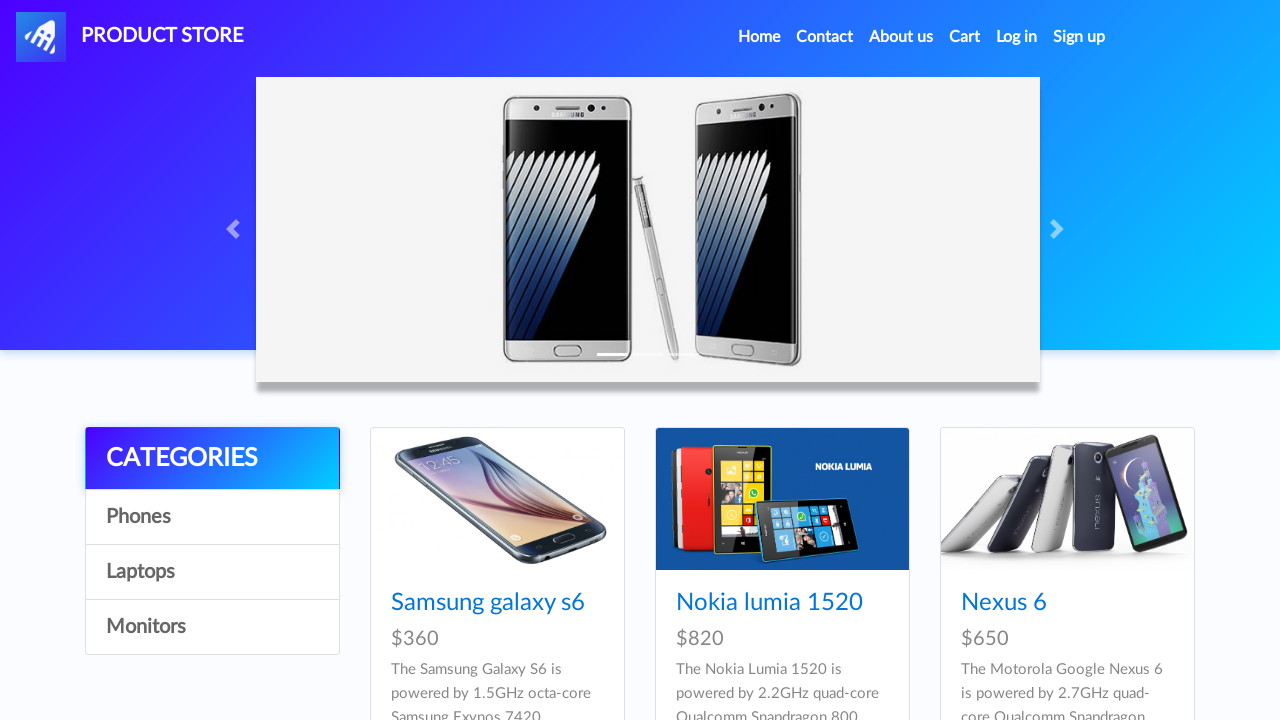

Clicked on Phones category at (212, 517) on a:has-text('Phones')
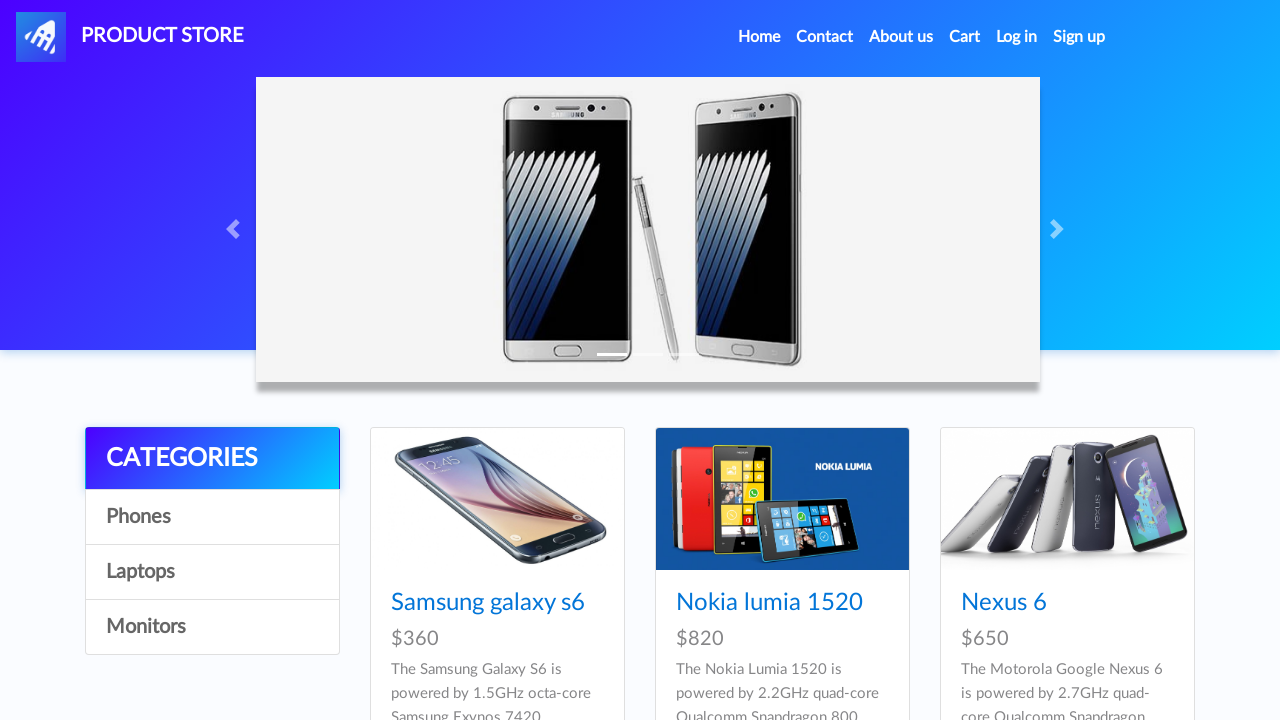

Waited for Phones category to load
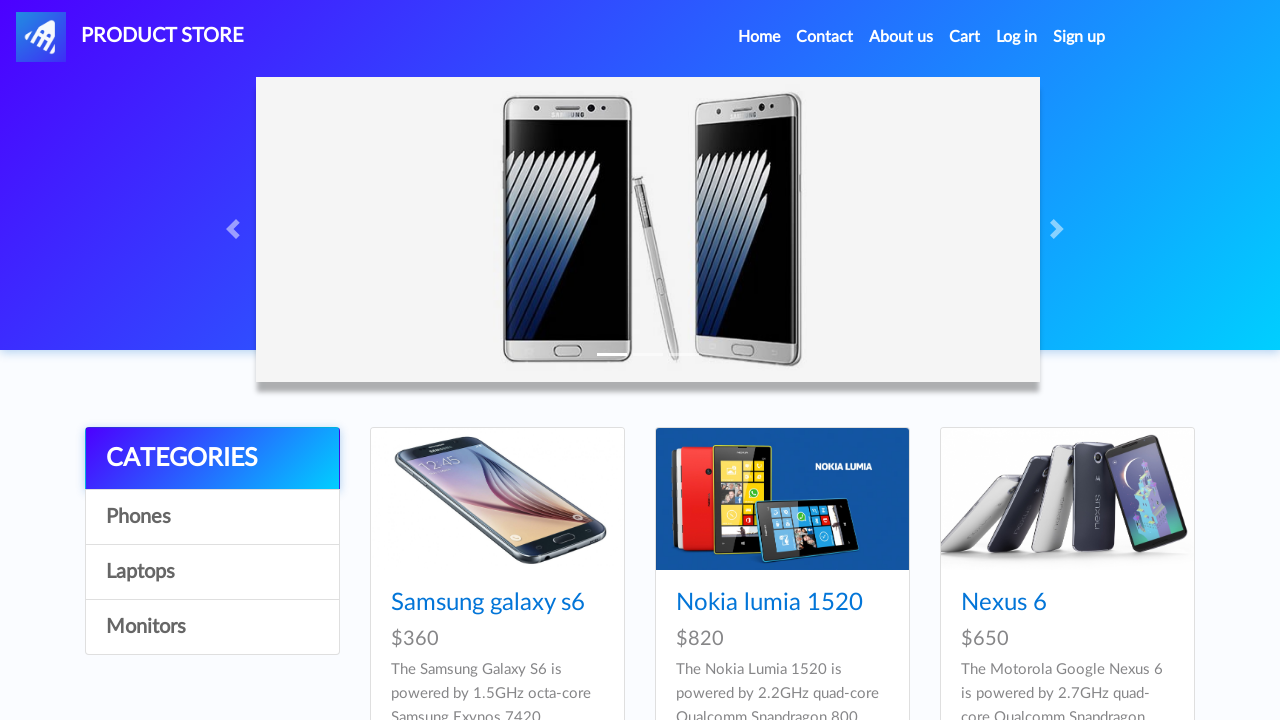

Clicked on Laptops category at (212, 572) on a:has-text('Laptops')
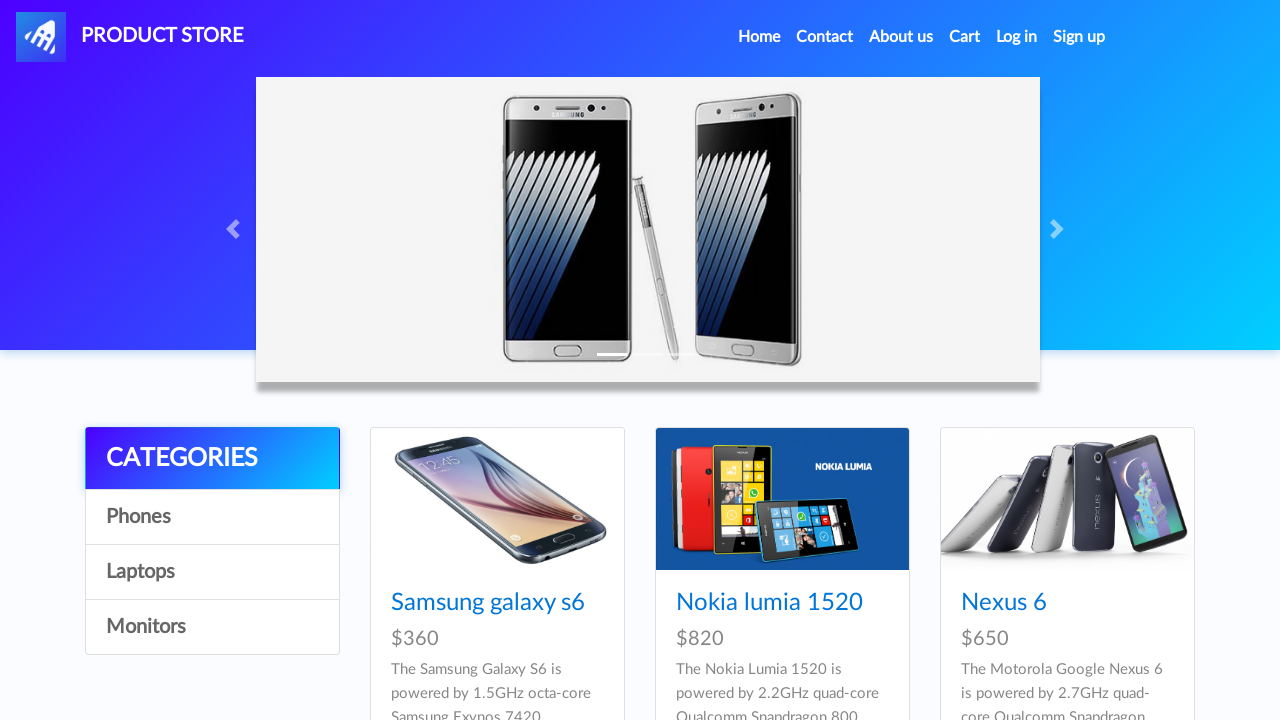

Waited for Laptops category to load
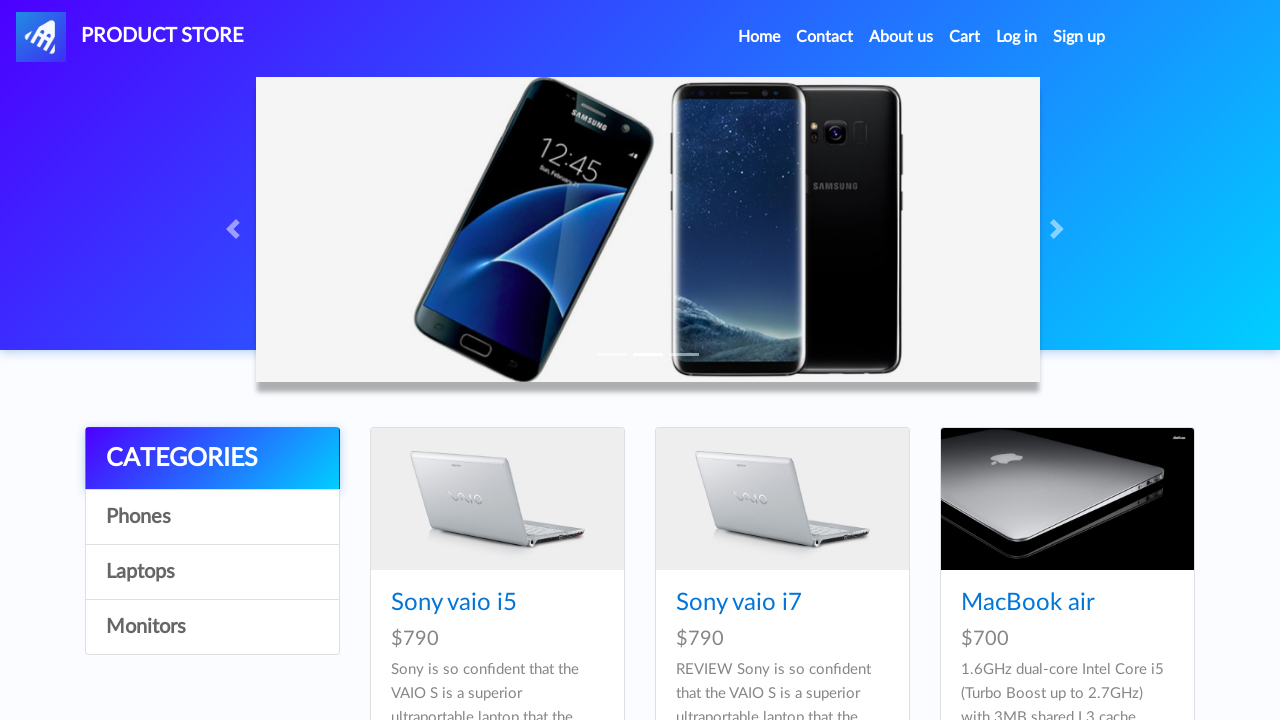

Clicked on Monitors category at (212, 627) on a:has-text('Monitors')
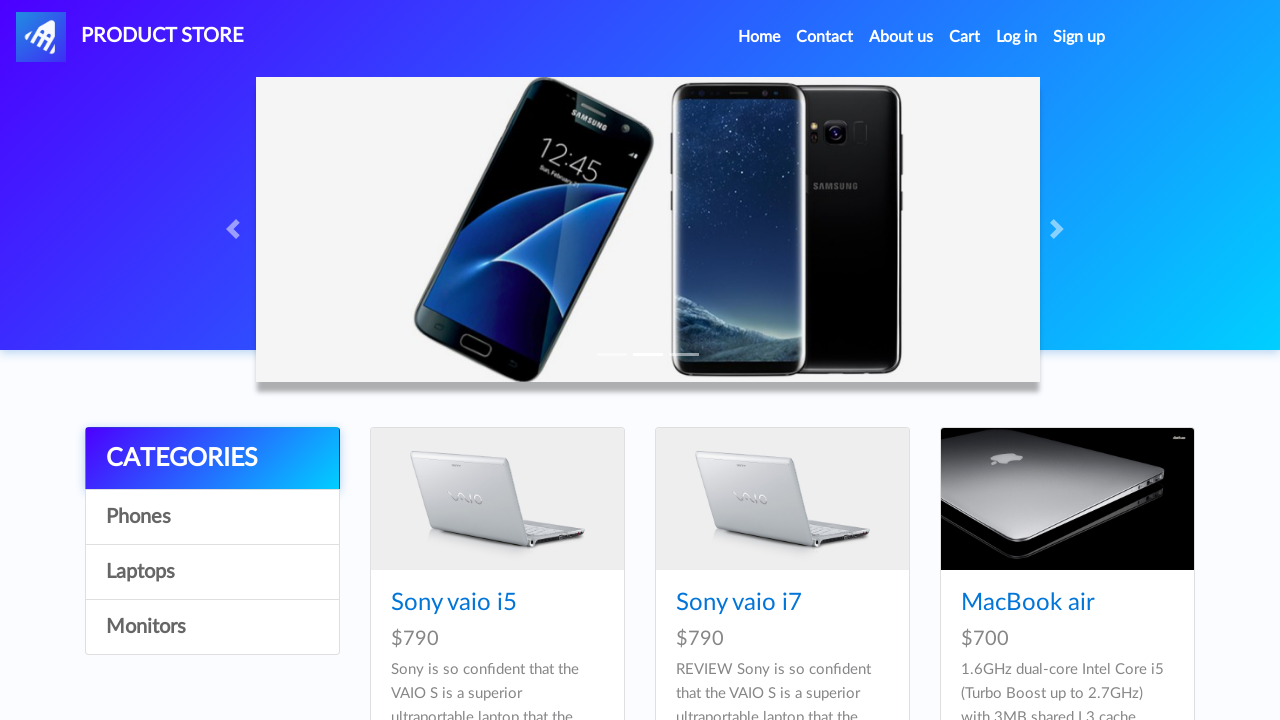

Waited for Monitors category to load
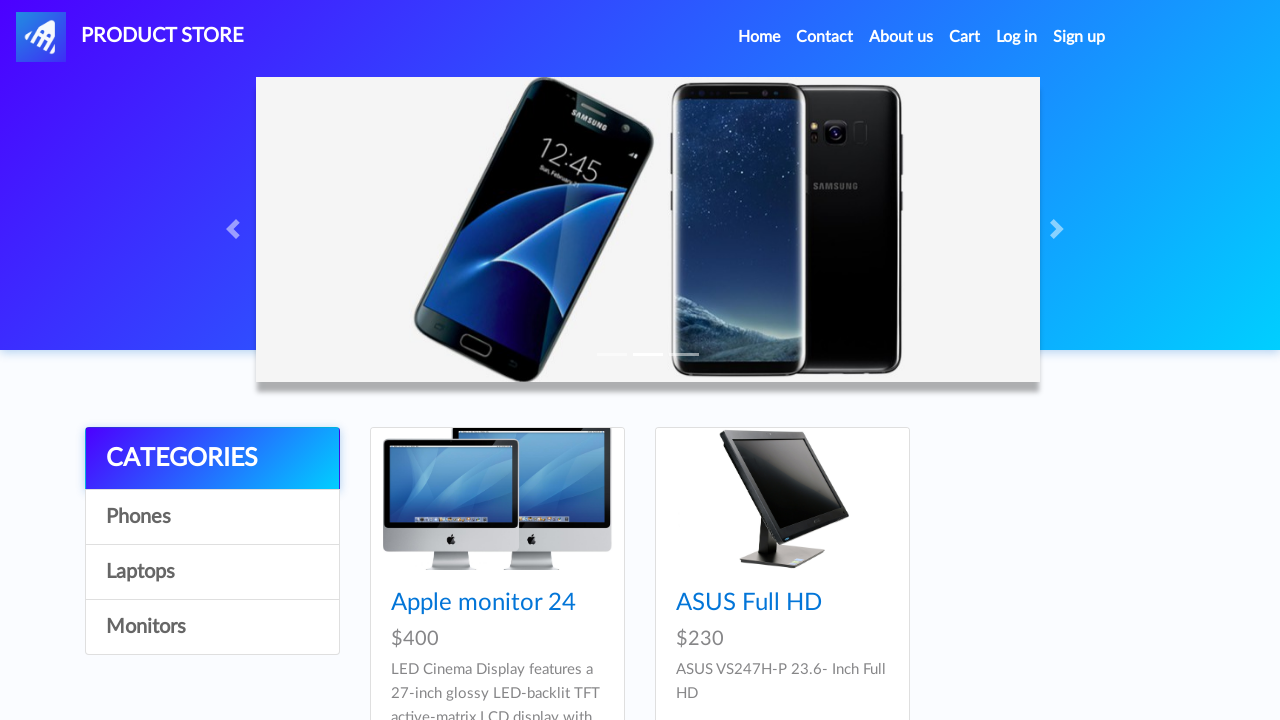

Clicked on Laptops category again at (212, 572) on a:has-text('Laptops')
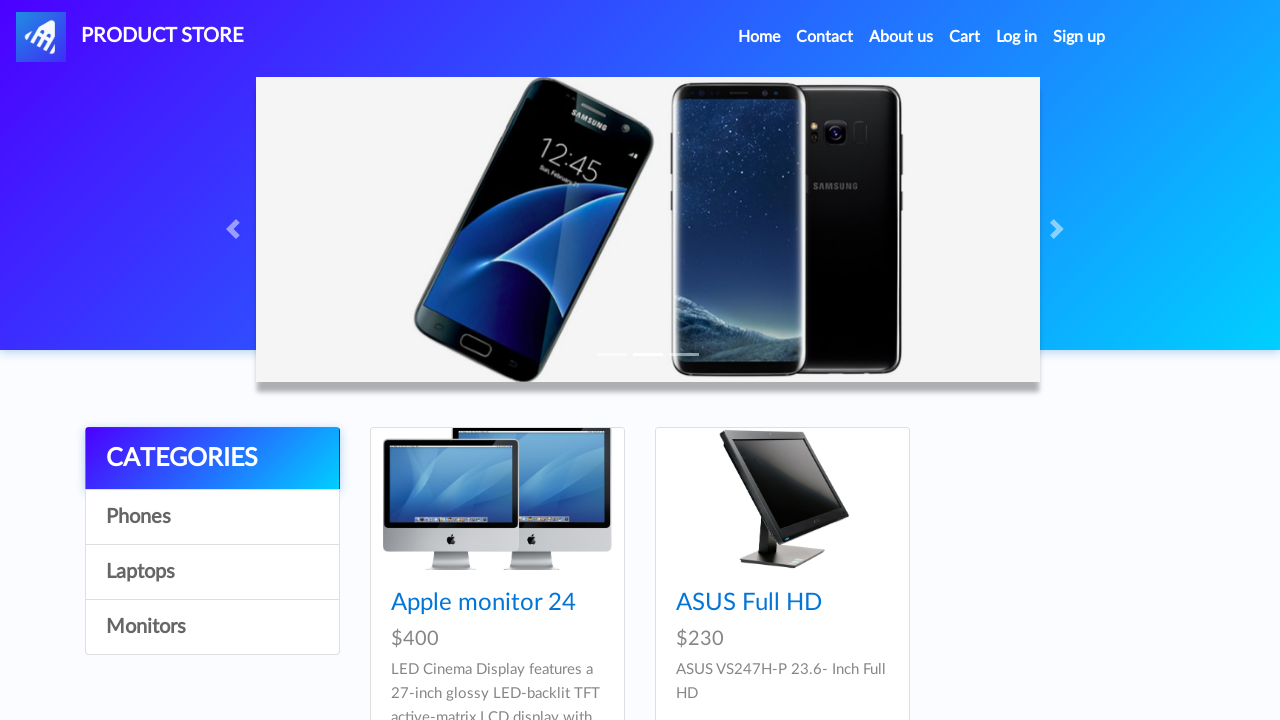

Waited for Laptops category to reload
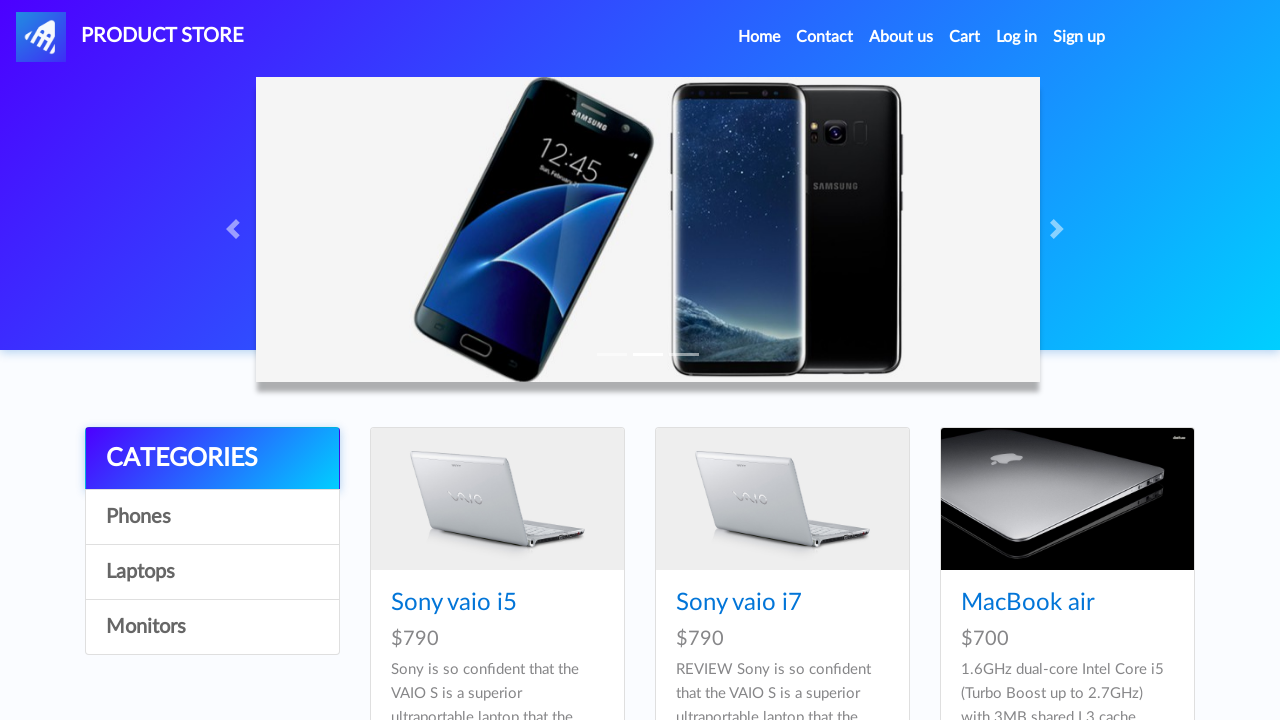

Clicked on Sony vaio i5 laptop at (454, 603) on a:has-text('Sony vaio i5')
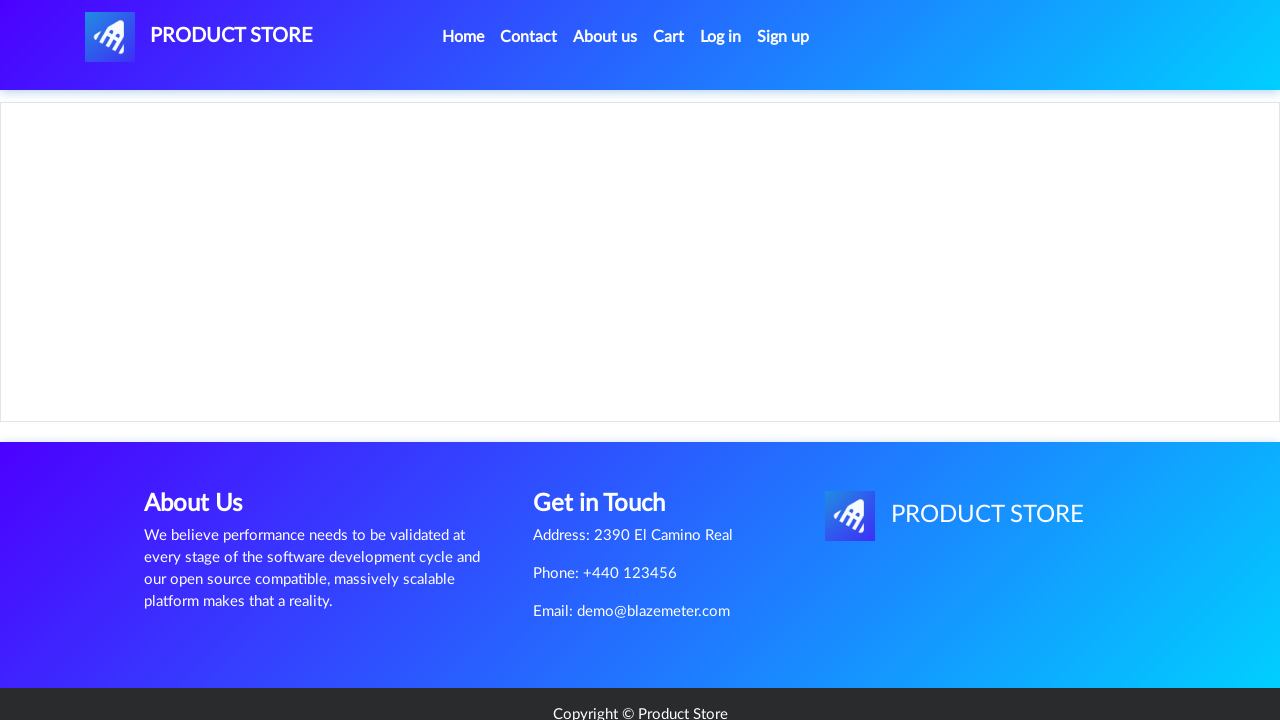

Waited for Sony vaio i5 product page to load
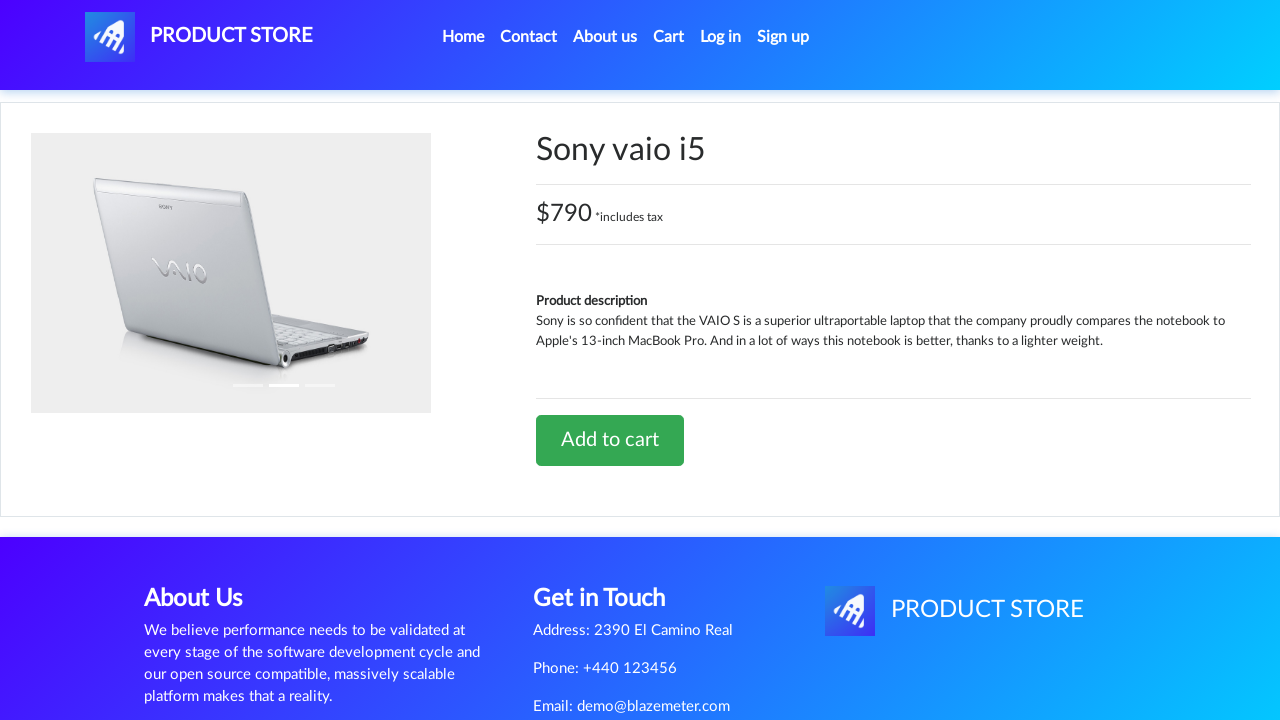

Clicked Add to cart for Sony vaio i5 at (610, 440) on a:has-text('Add to cart')
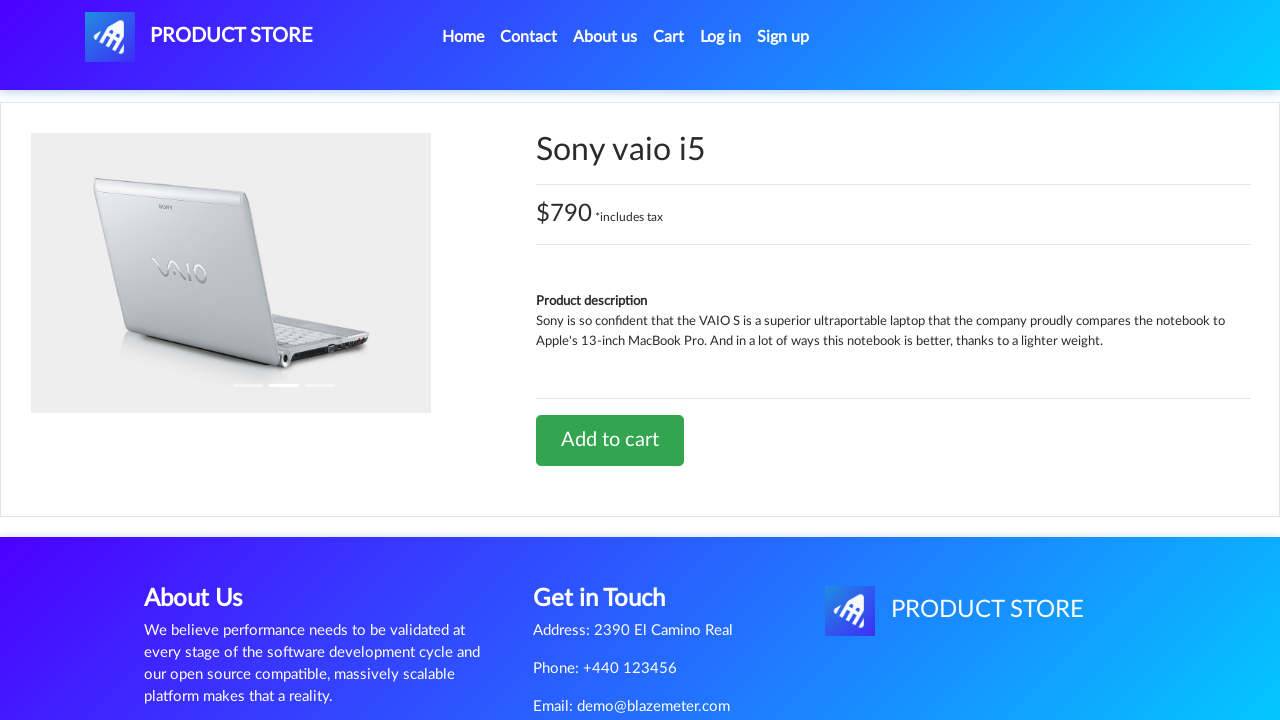

Dialog was accepted and Sony vaio i5 added to cart
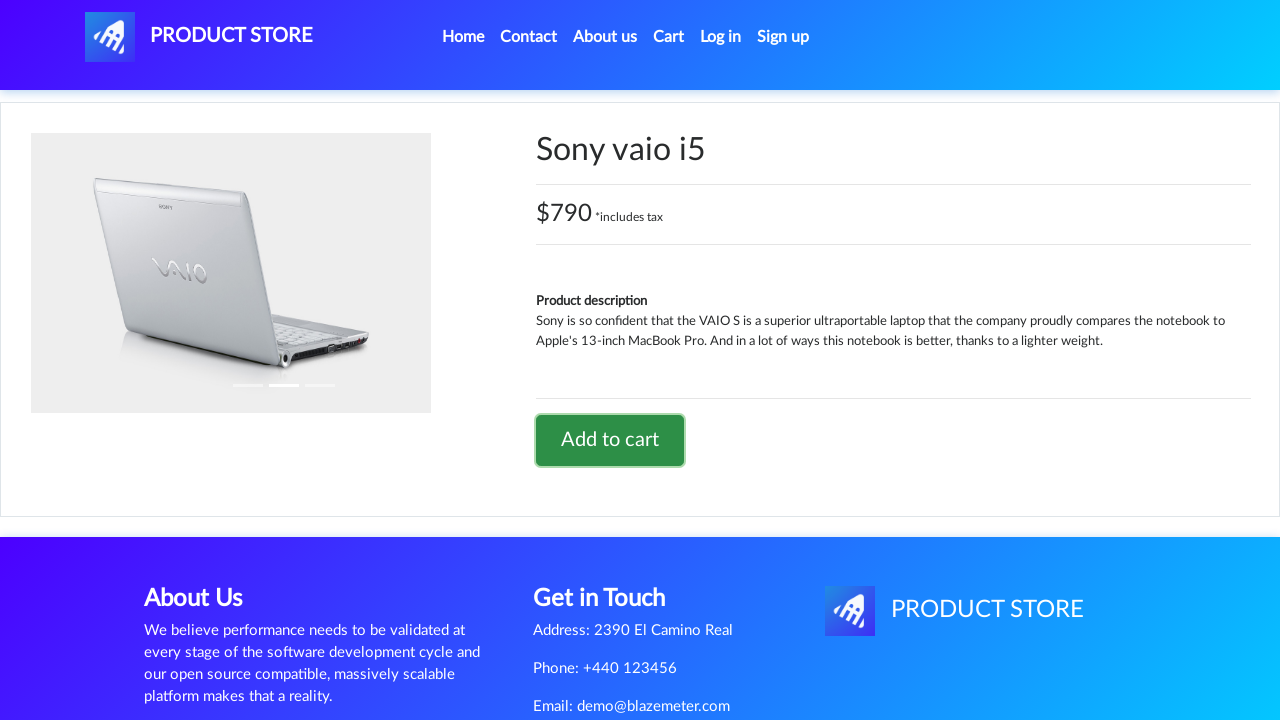

Clicked on Home link at (463, 37) on a:has-text('Home')
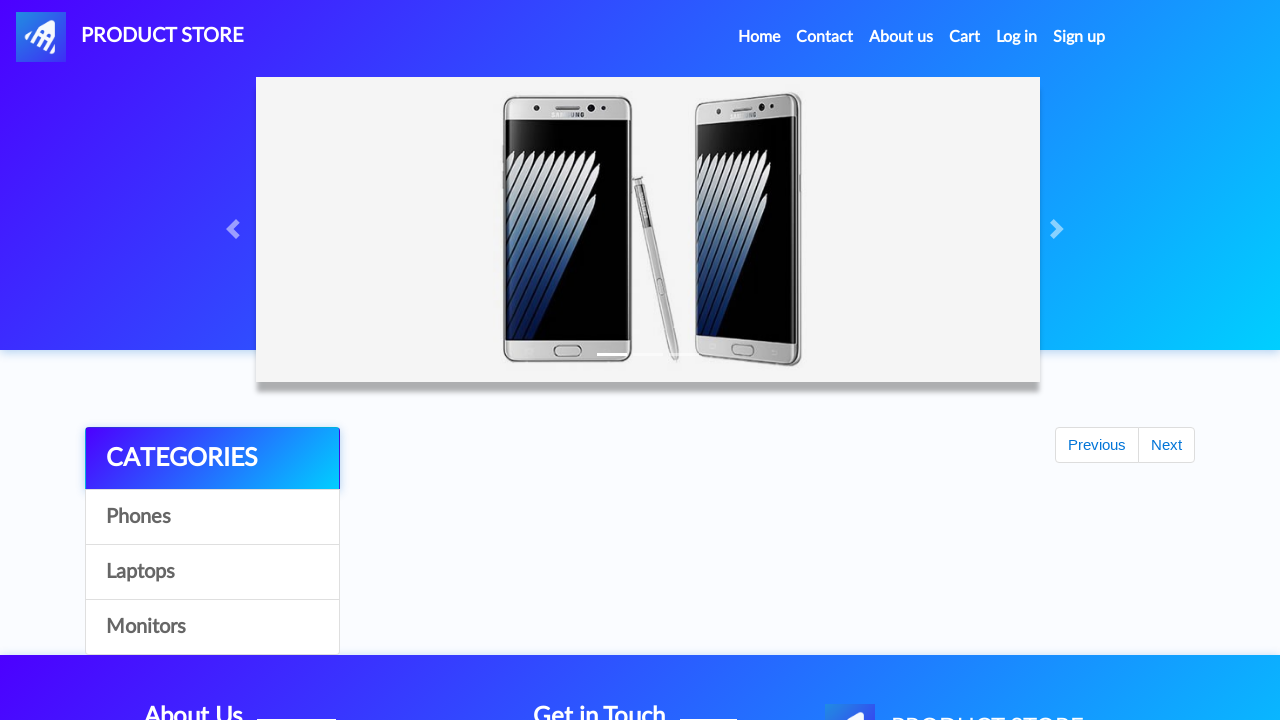

Waited for Home page to load
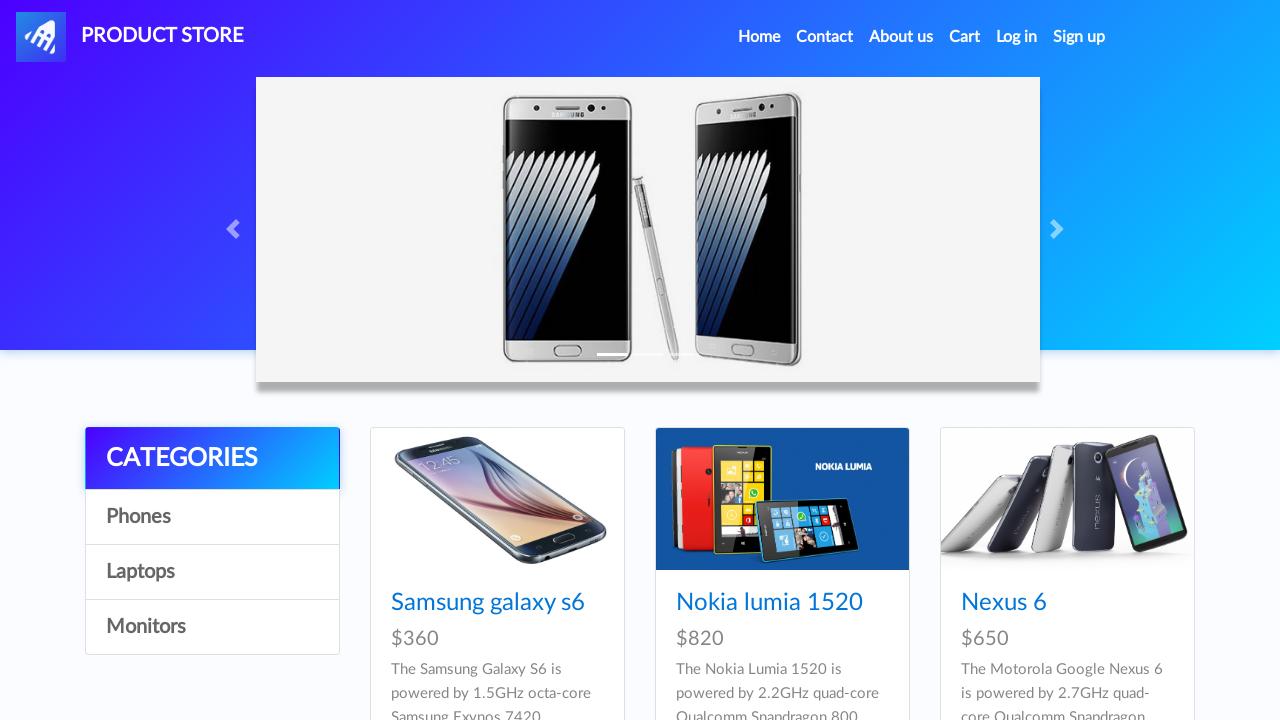

Clicked on Laptops category from home at (212, 572) on a:has-text('Laptops')
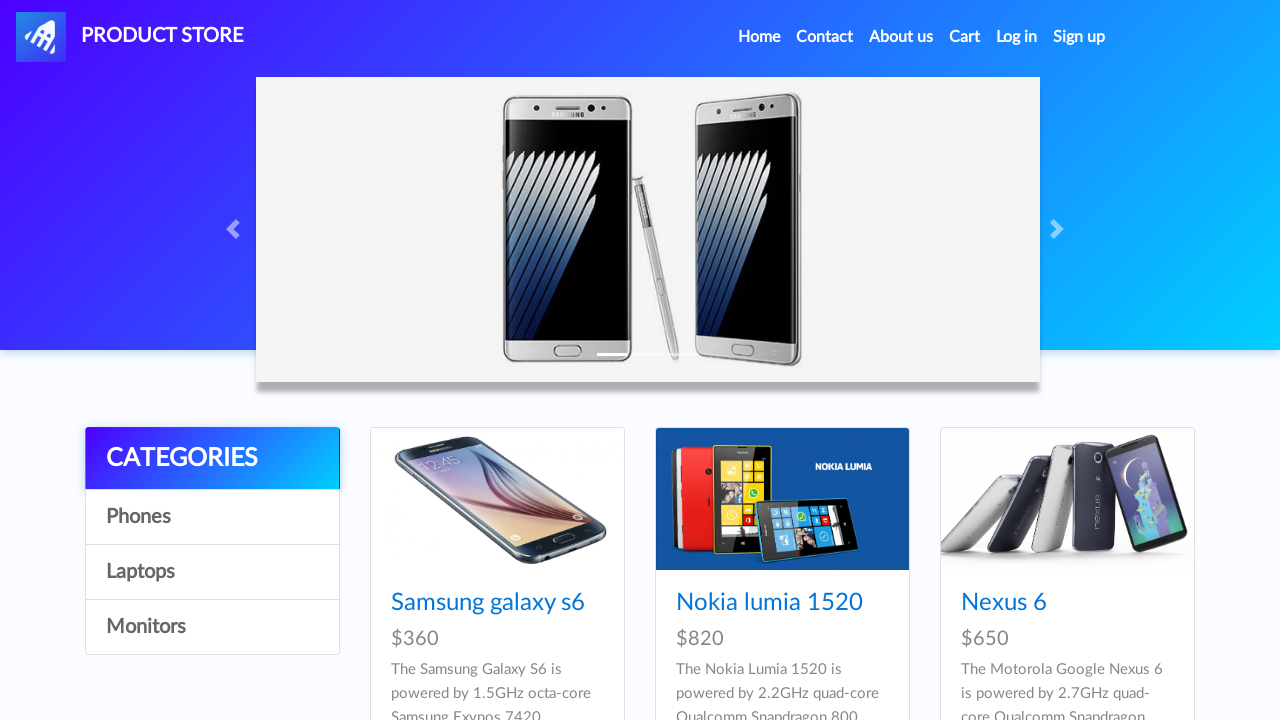

Waited for Laptops category to load
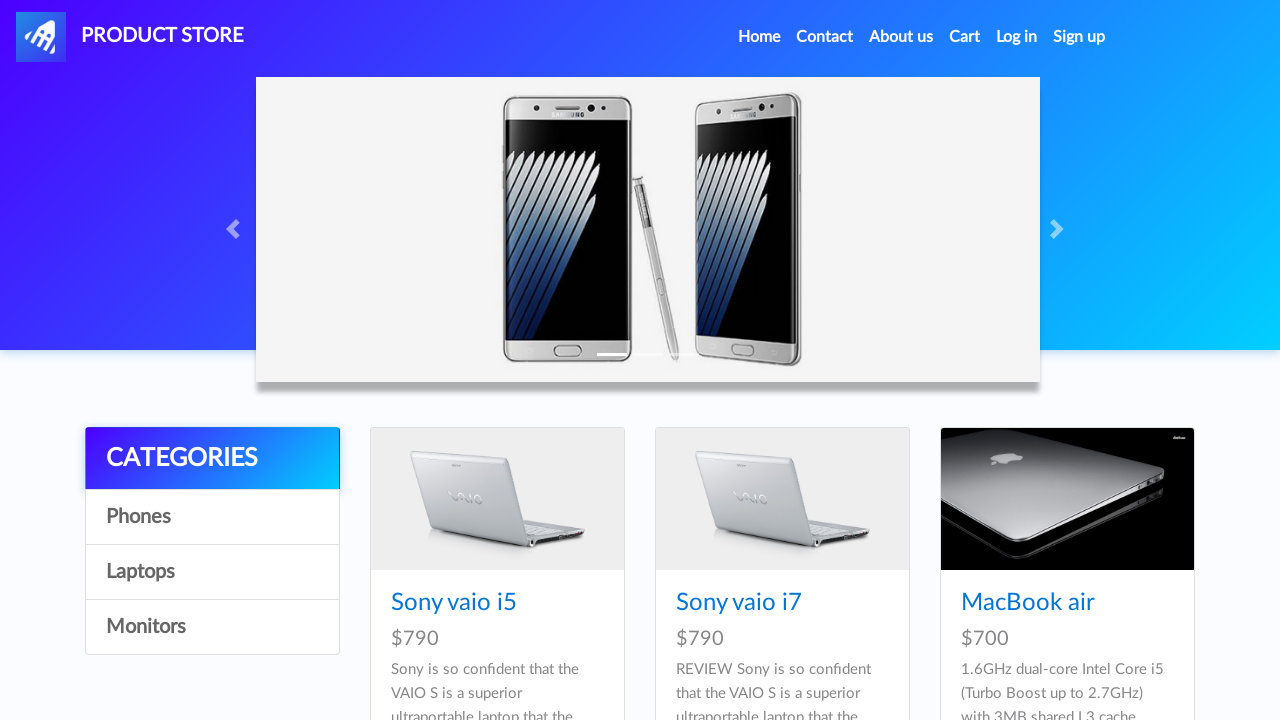

Clicked on Dell i7 8gb laptop at (448, 361) on a:has-text('Dell i7 8gb')
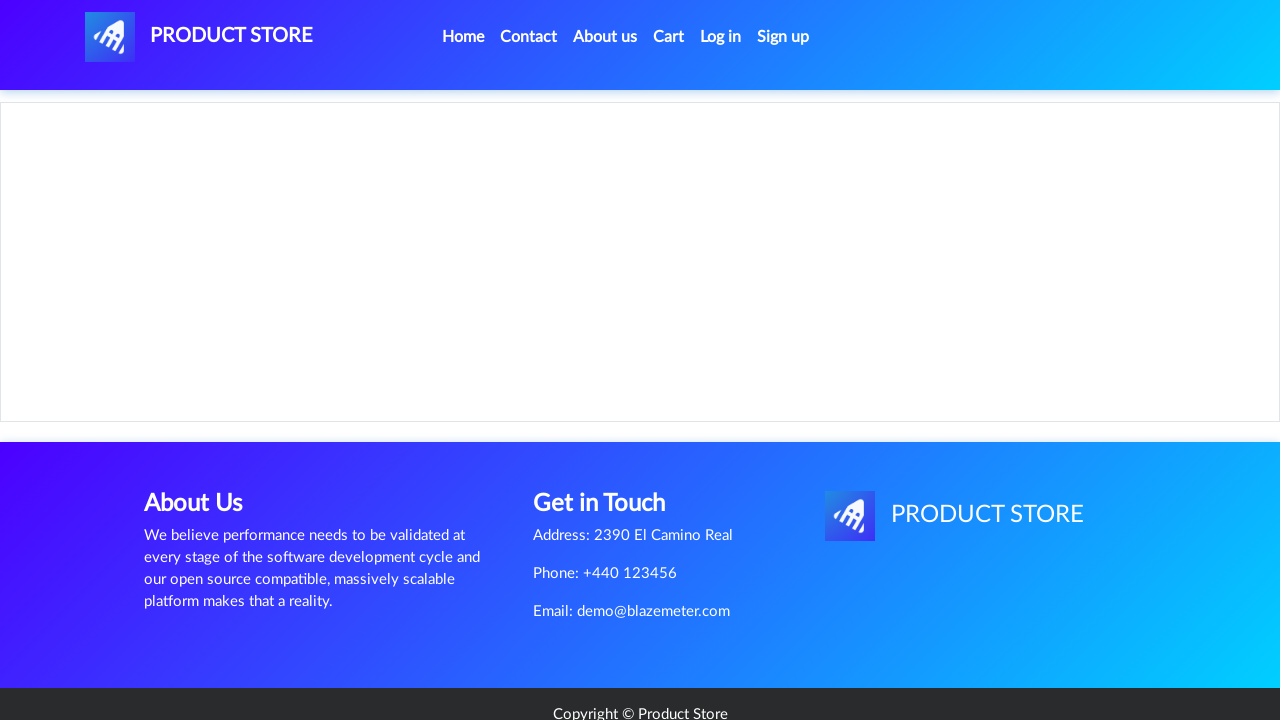

Waited for Dell i7 8gb product page to load
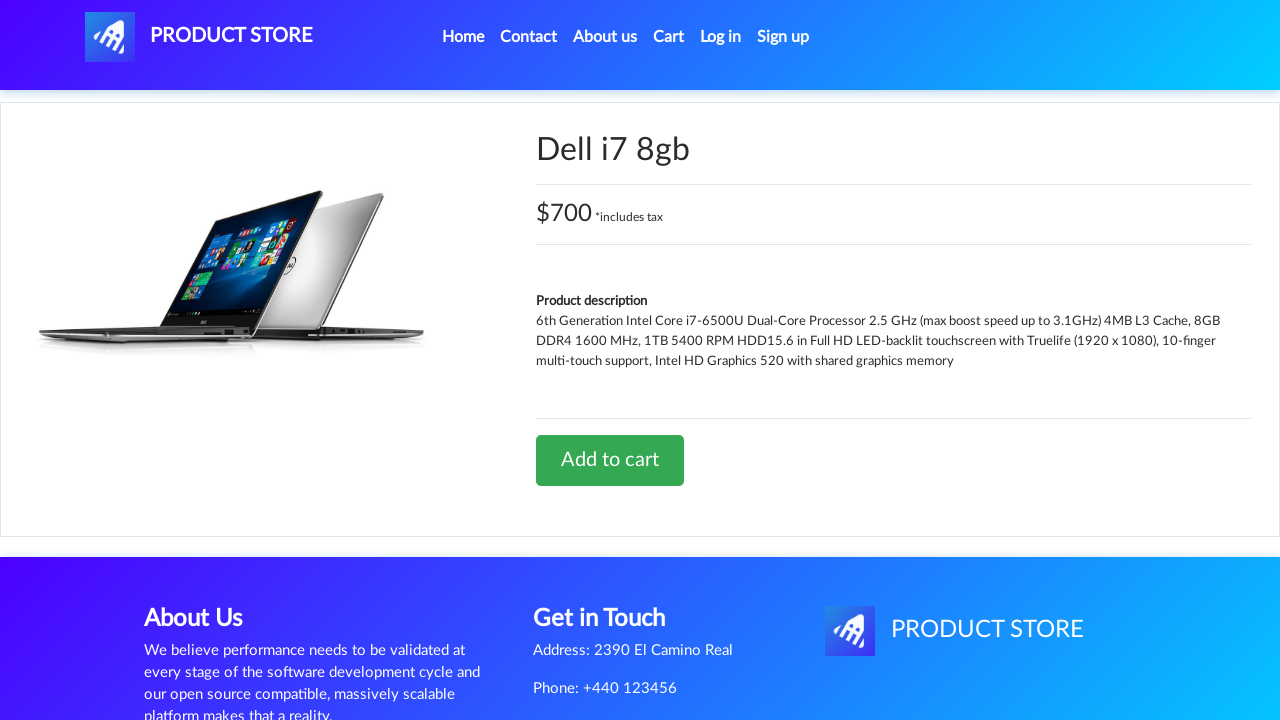

Clicked Add to cart for Dell i7 8gb at (610, 460) on a:has-text('Add to cart')
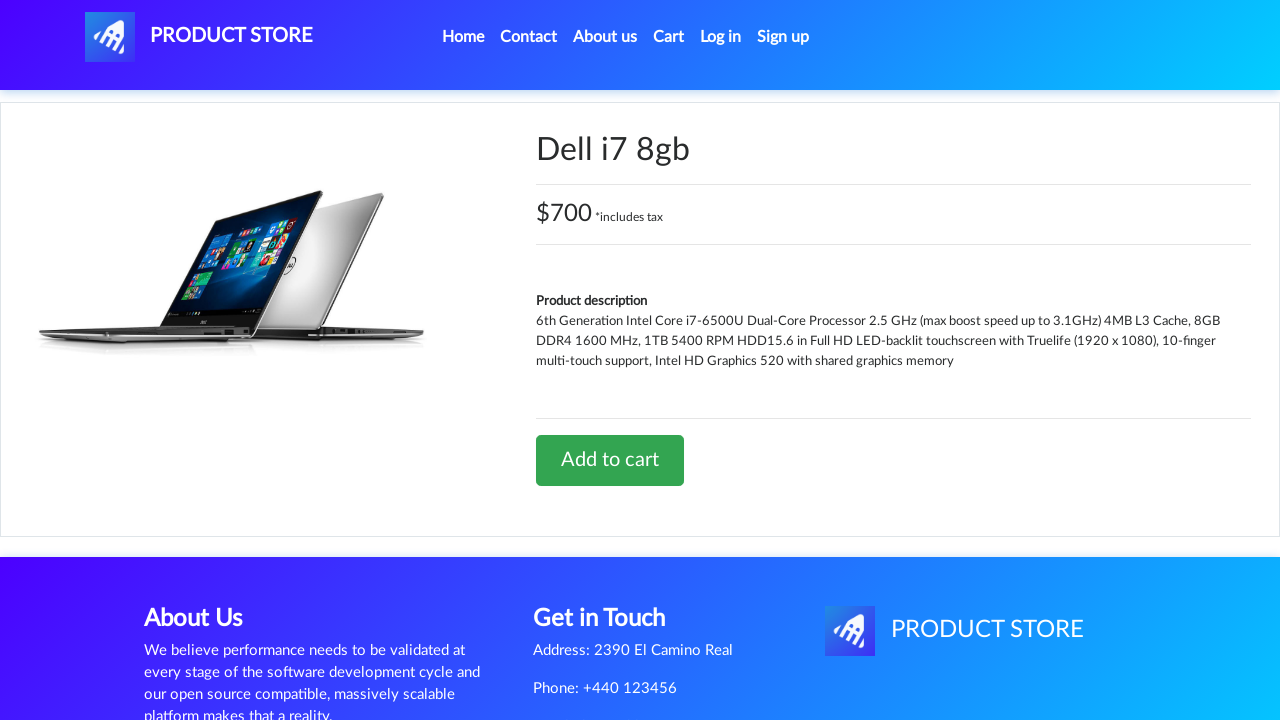

Dialog accepted and Dell i7 8gb added to cart
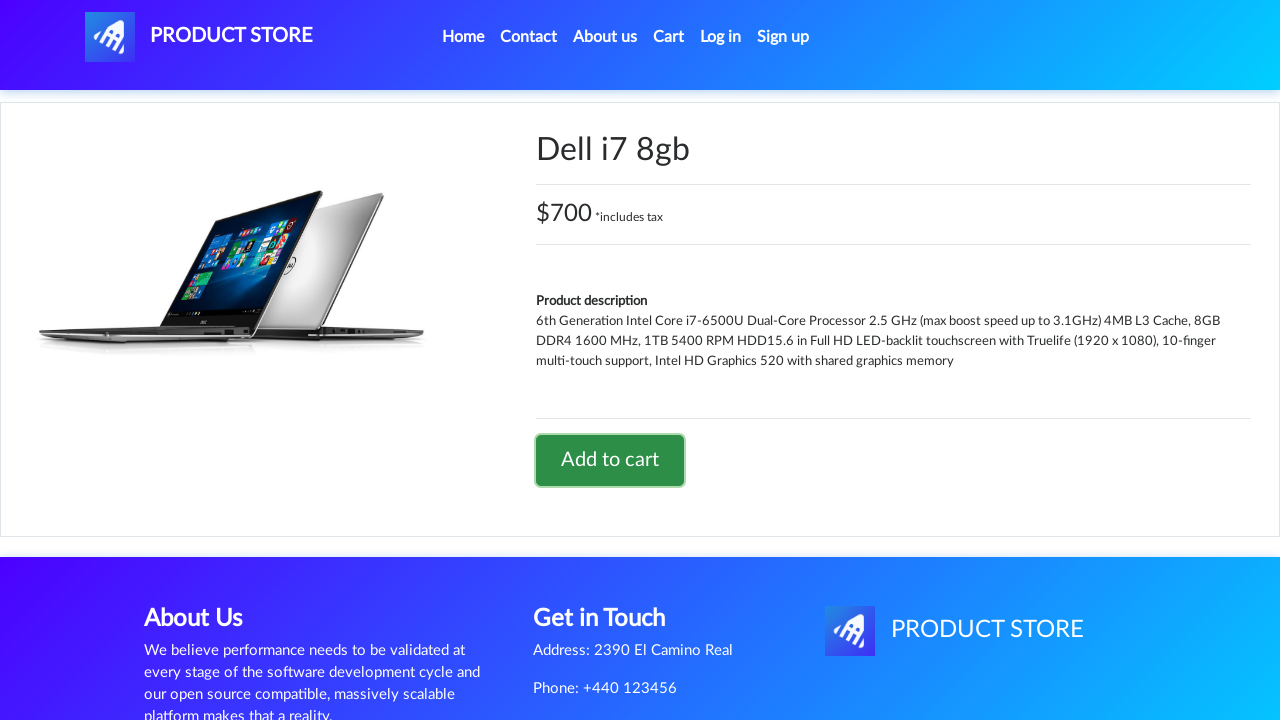

Clicked on Cart button at (669, 37) on #cartur
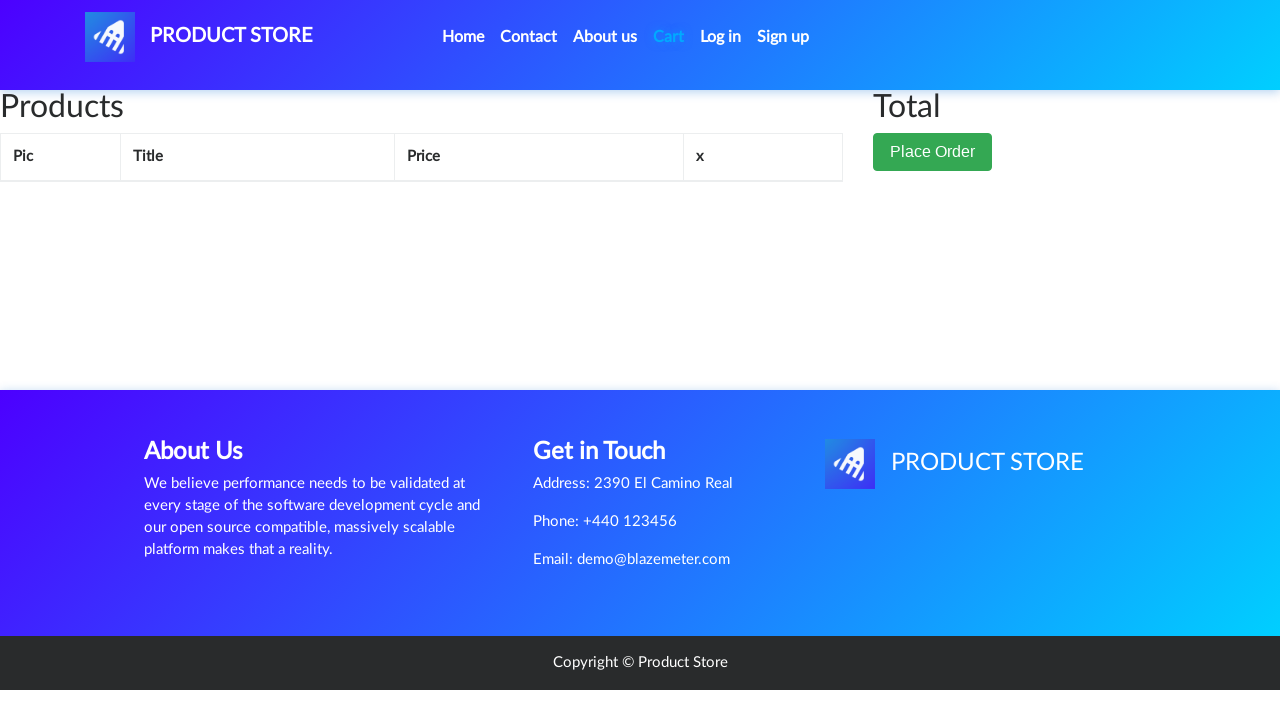

Waited for Cart page to load with 2 items
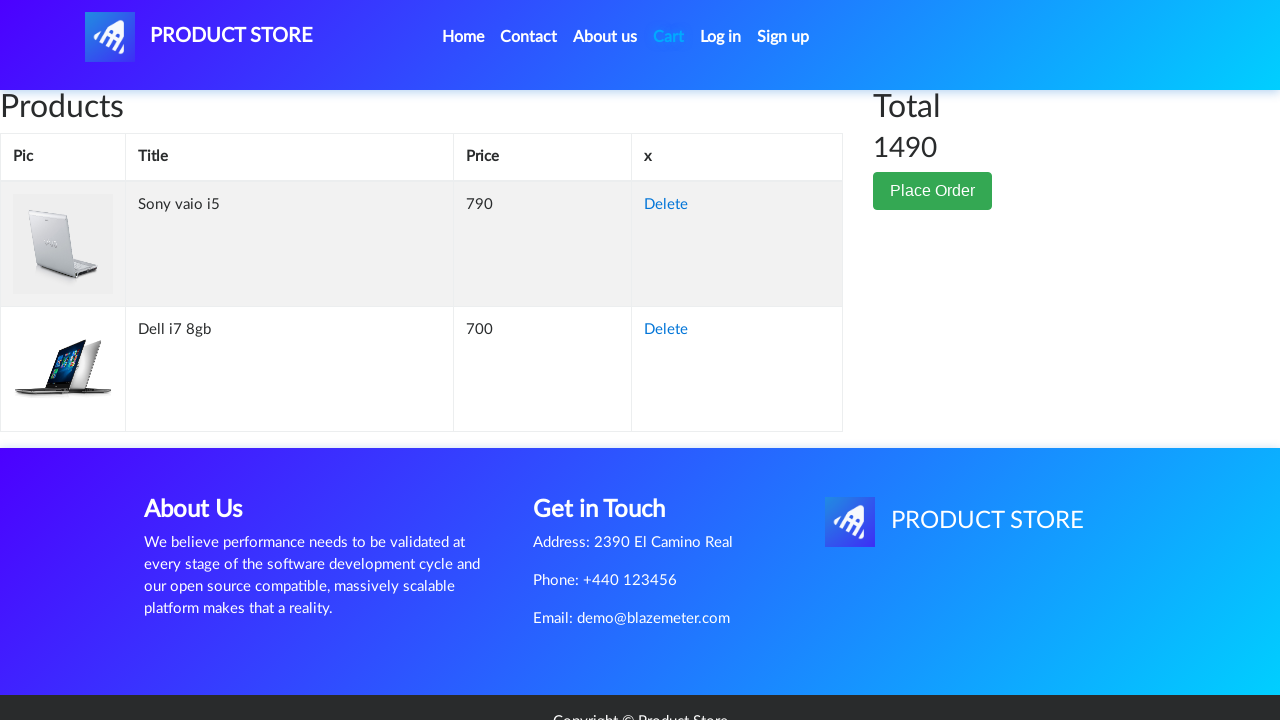

Clicked Delete button for Dell i7 8gb from cart at (666, 330) on xpath=//td[contains(text(),'Dell i7 8gb')]/following-sibling::td/a[contains(text
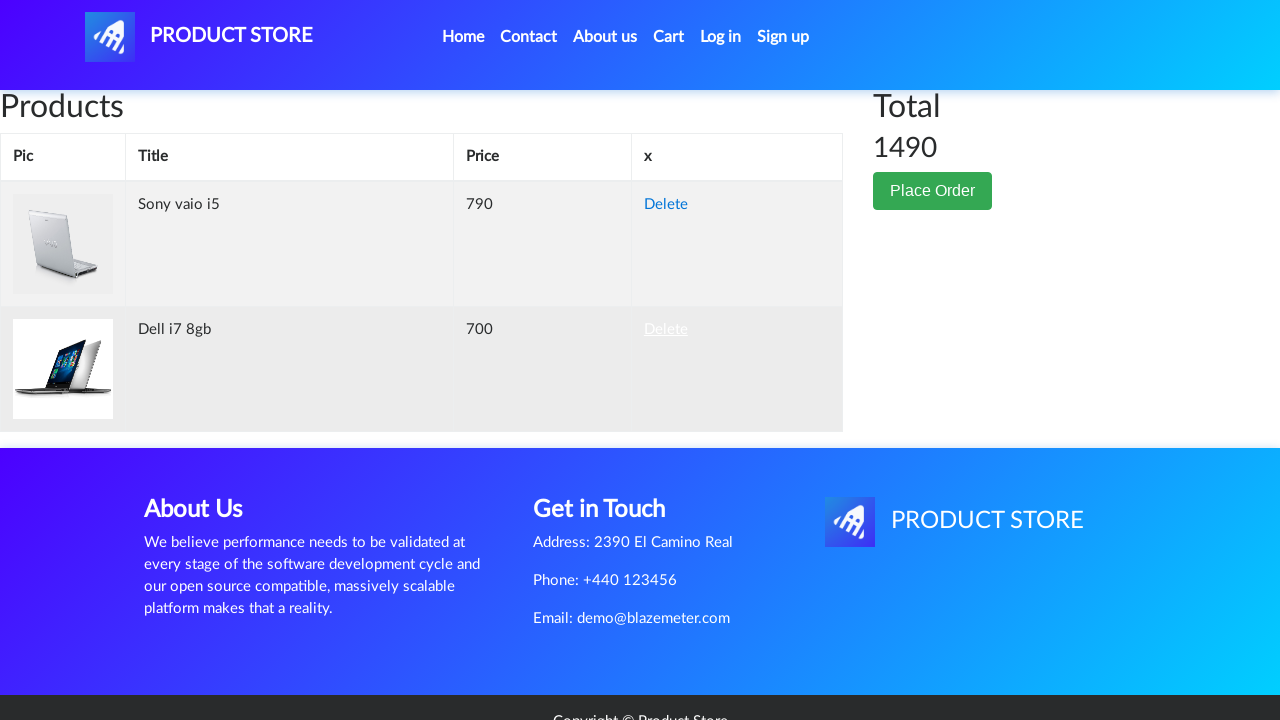

Waited for Dell i7 8gb to be removed from cart
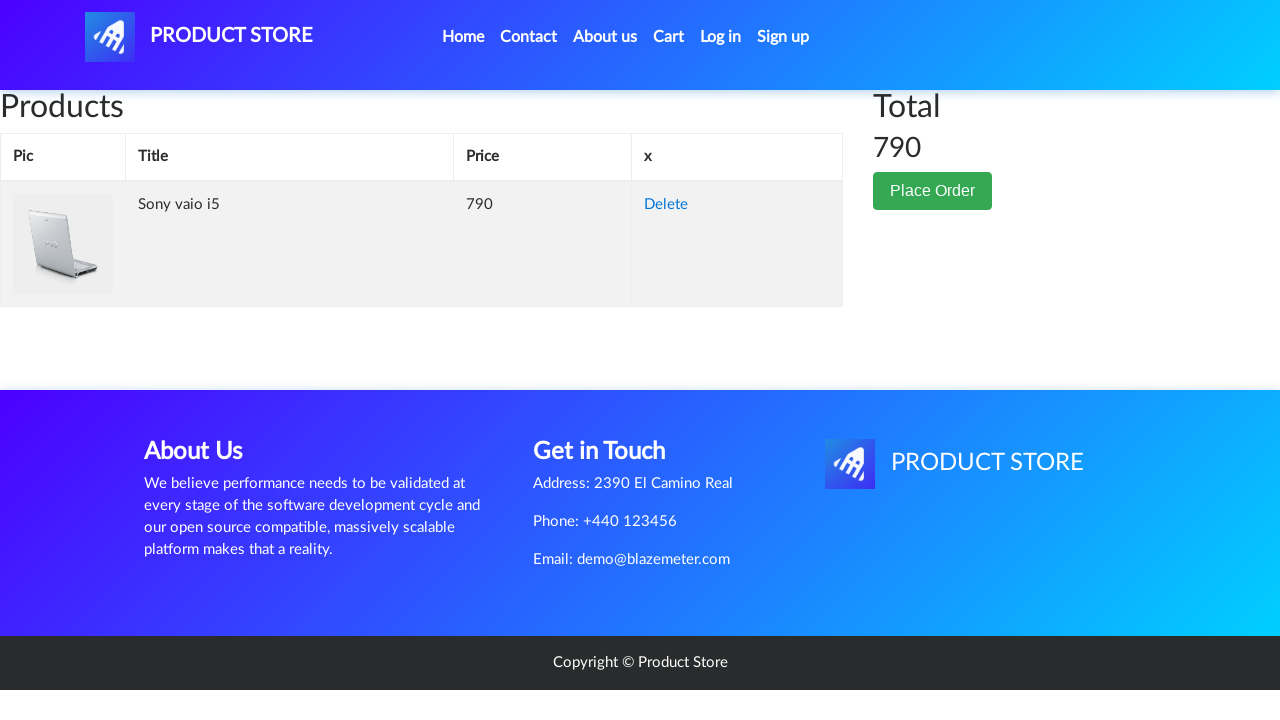

Clicked Place Order button at (933, 191) on button:has-text('Place Order')
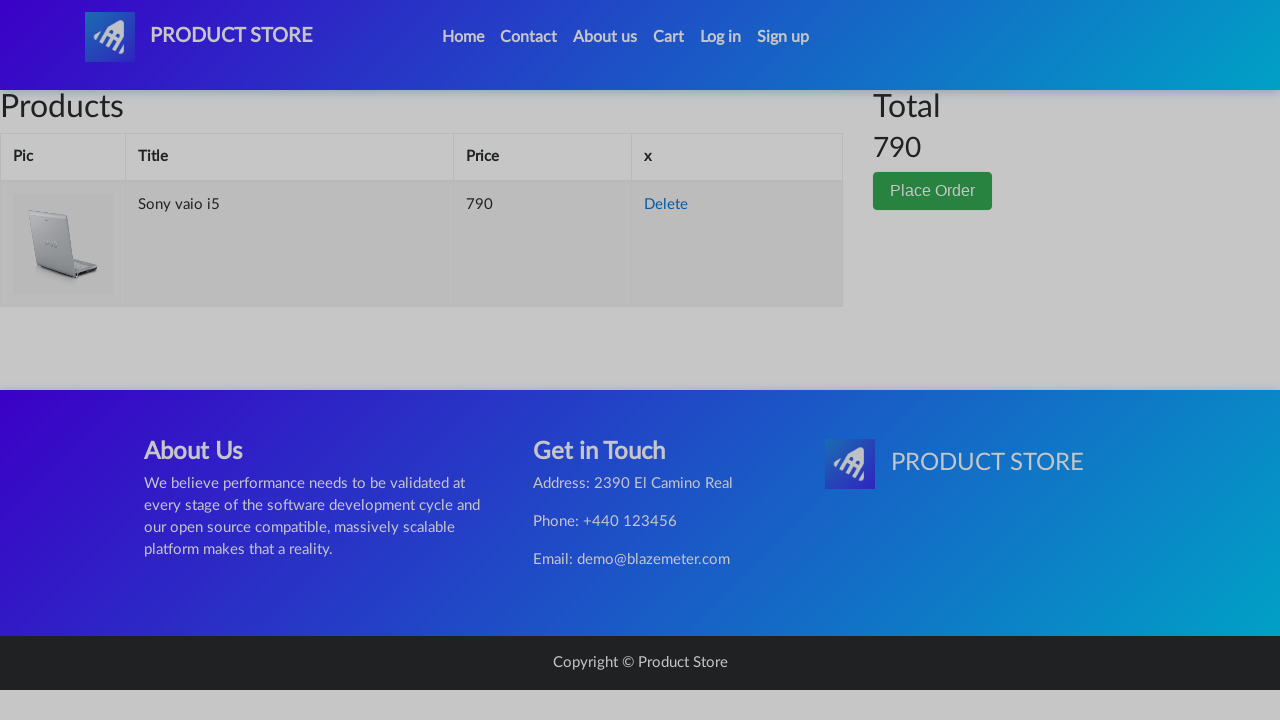

Waited for order form modal to appear
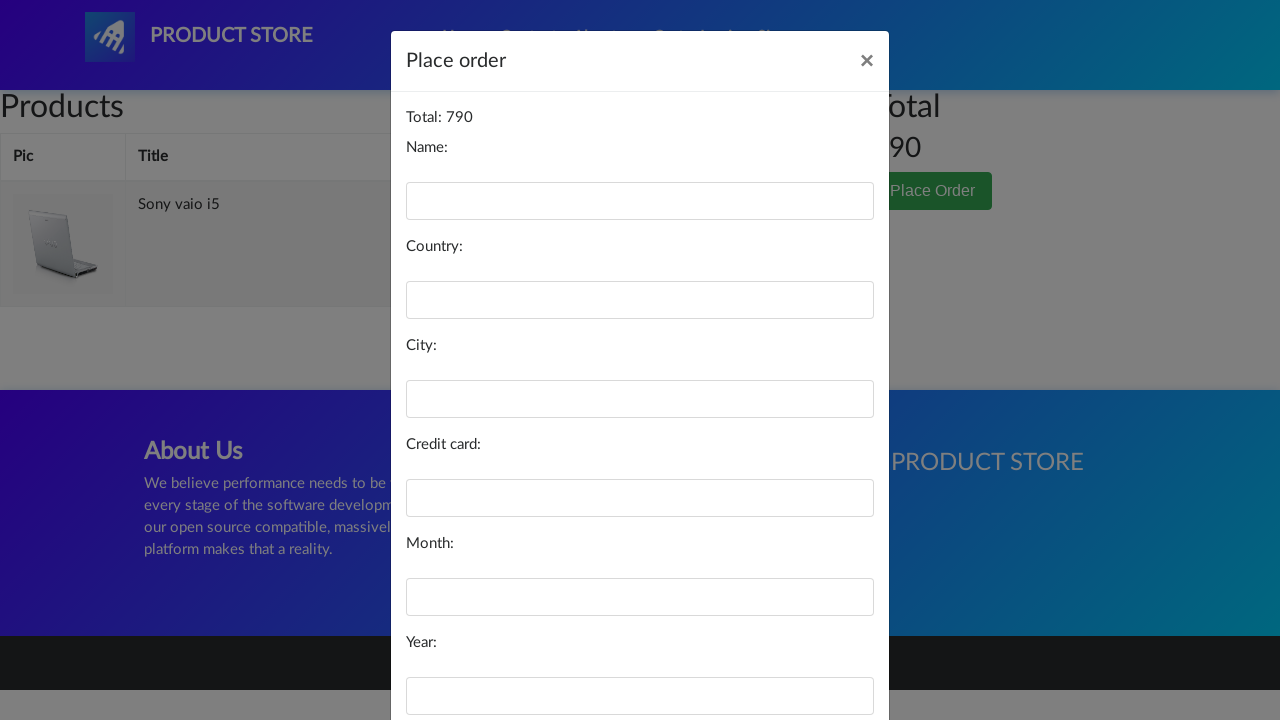

Filled in name field with 'Michael Thompson' on #name
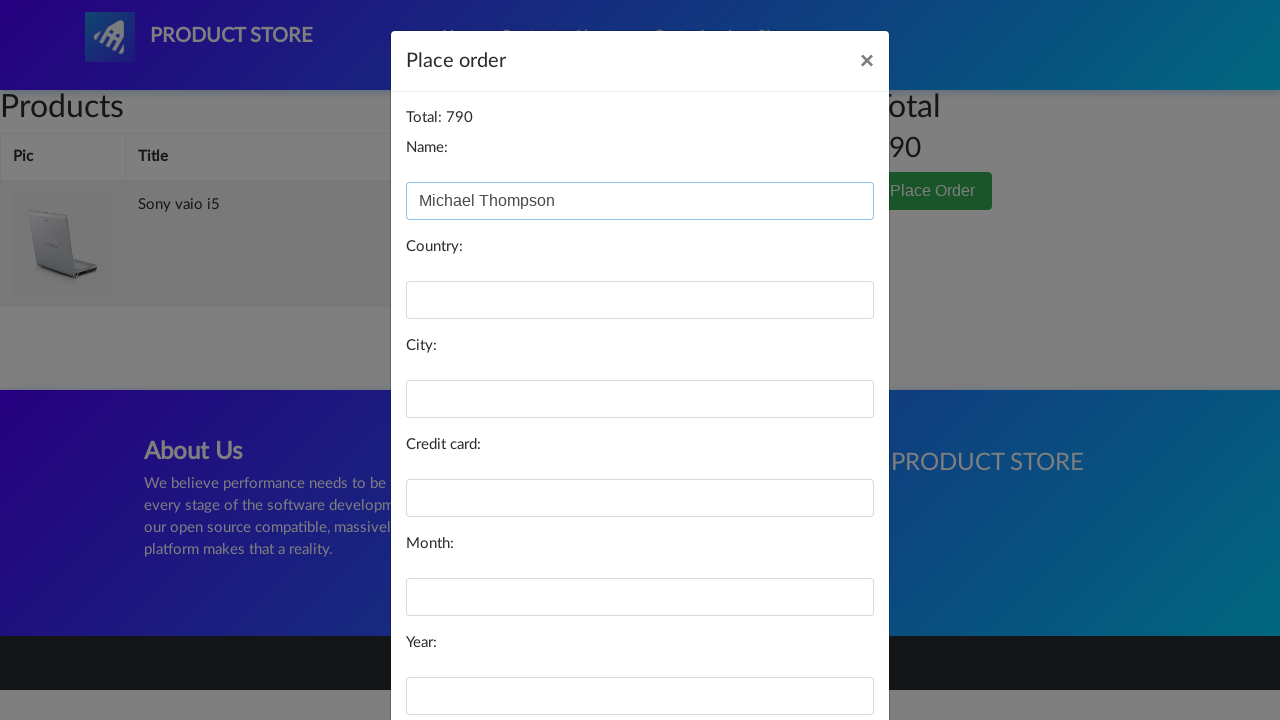

Filled in country field with 'United States' on #country
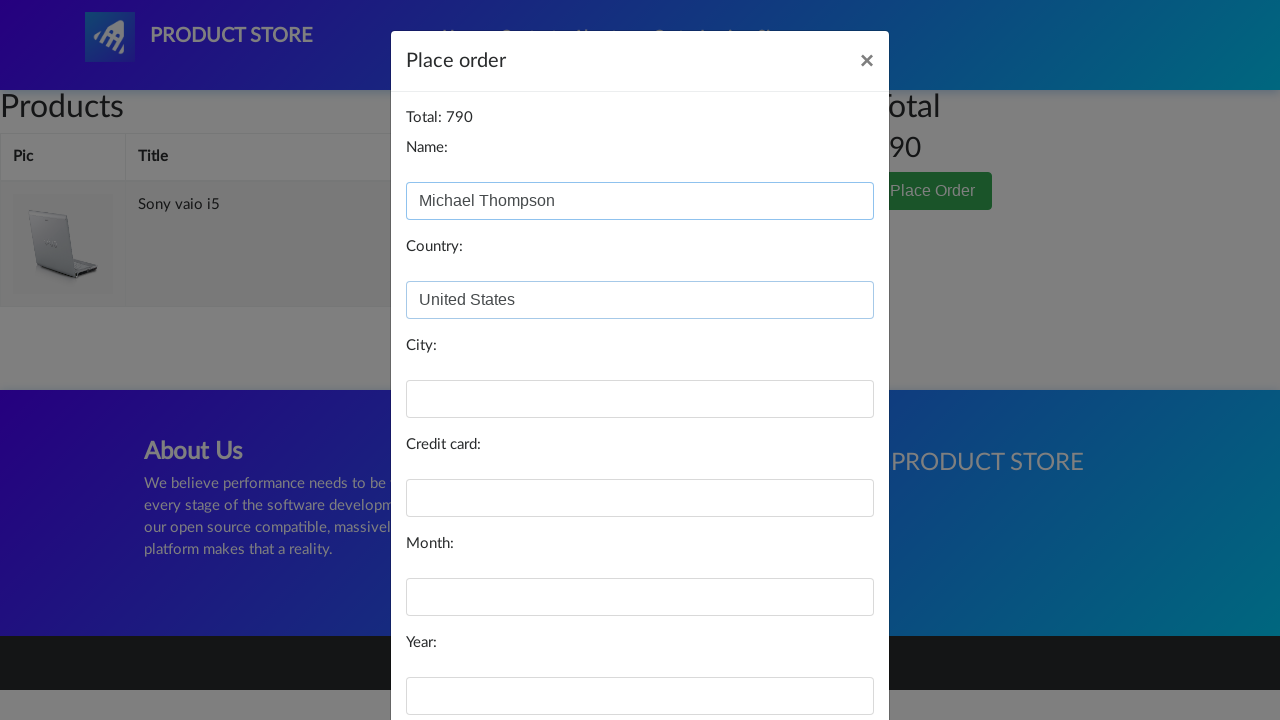

Filled in city field with 'San Francisco' on #city
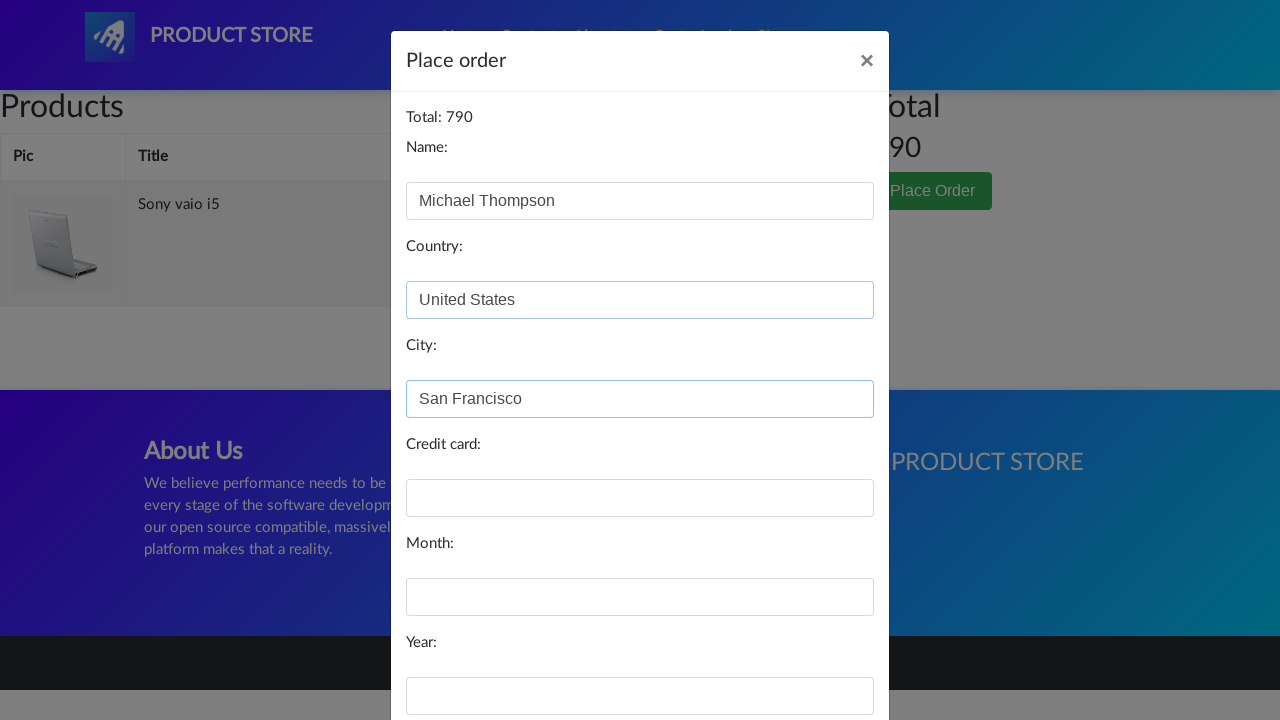

Filled in card number field on #card
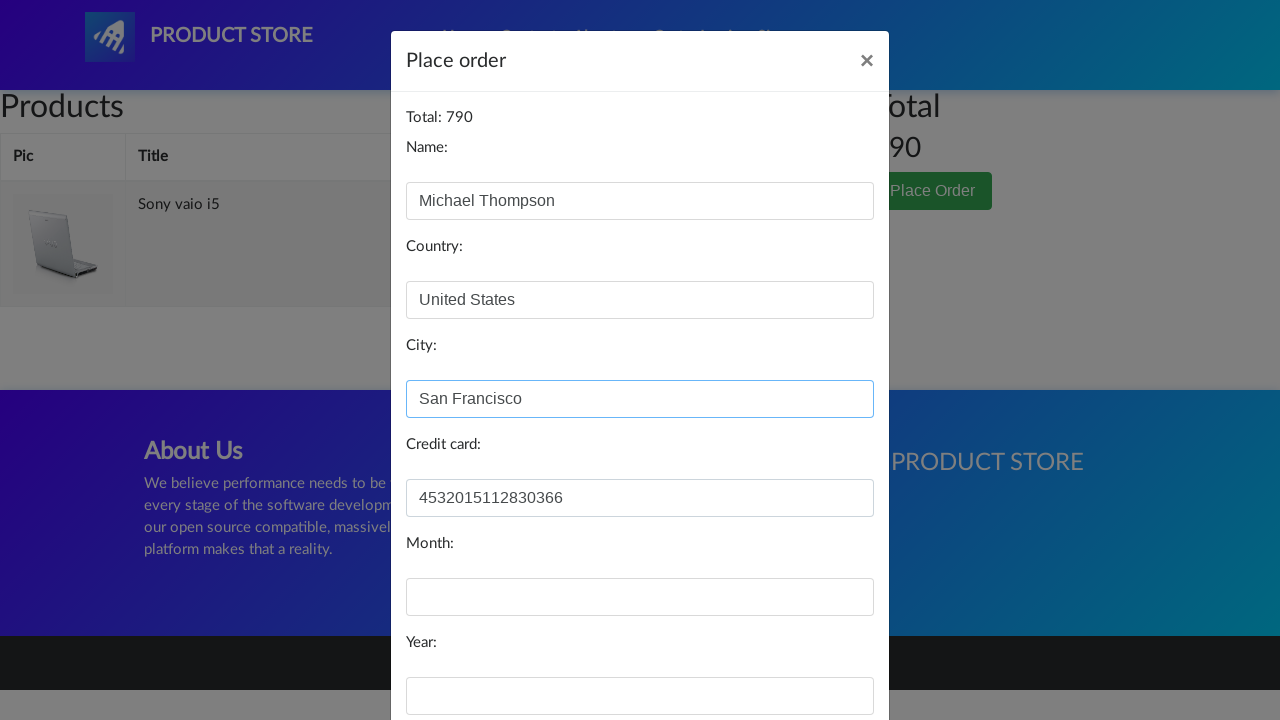

Filled in month field with '08' on #month
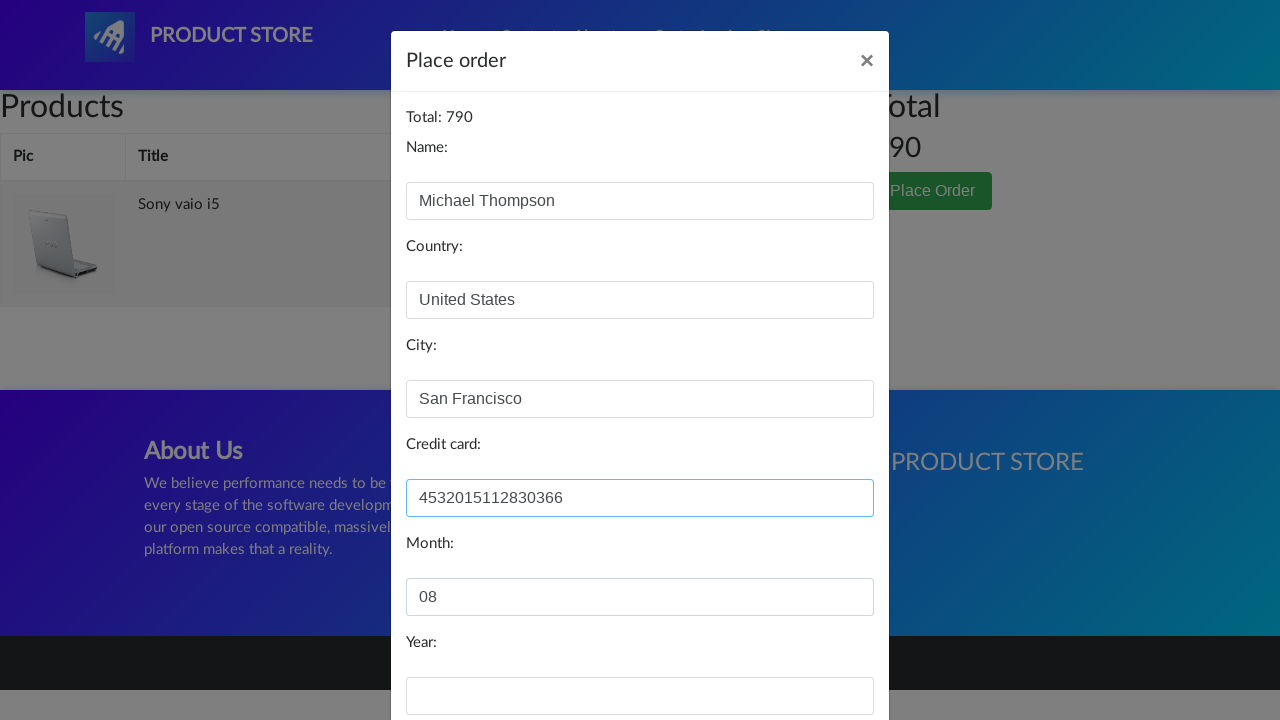

Filled in year field with '2026' on #year
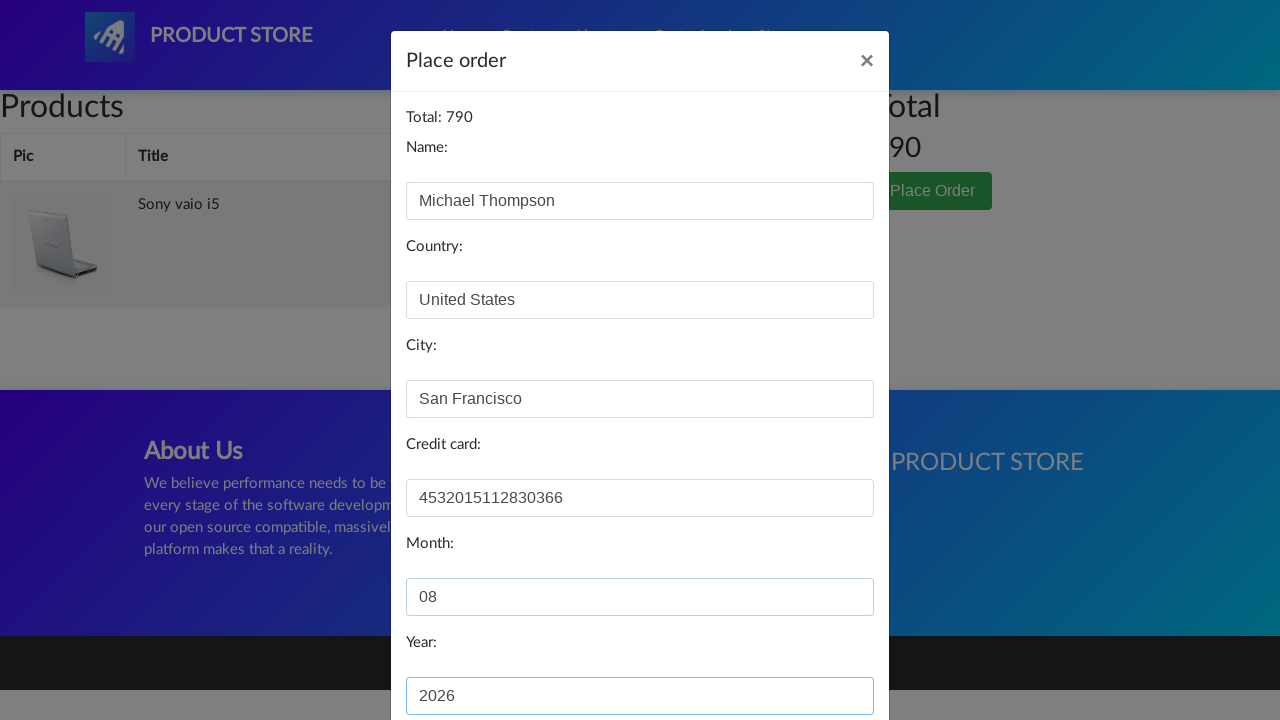

Clicked Purchase button to submit order at (823, 655) on button:has-text('Purchase')
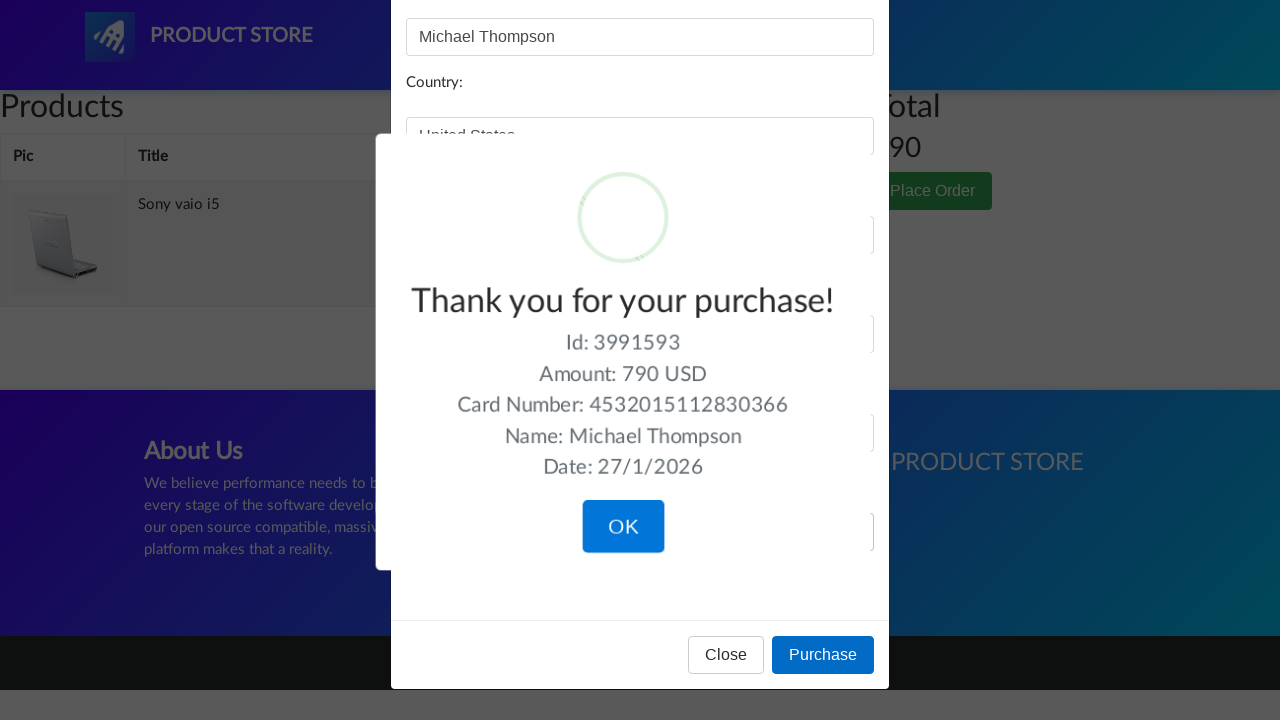

Waited for purchase confirmation
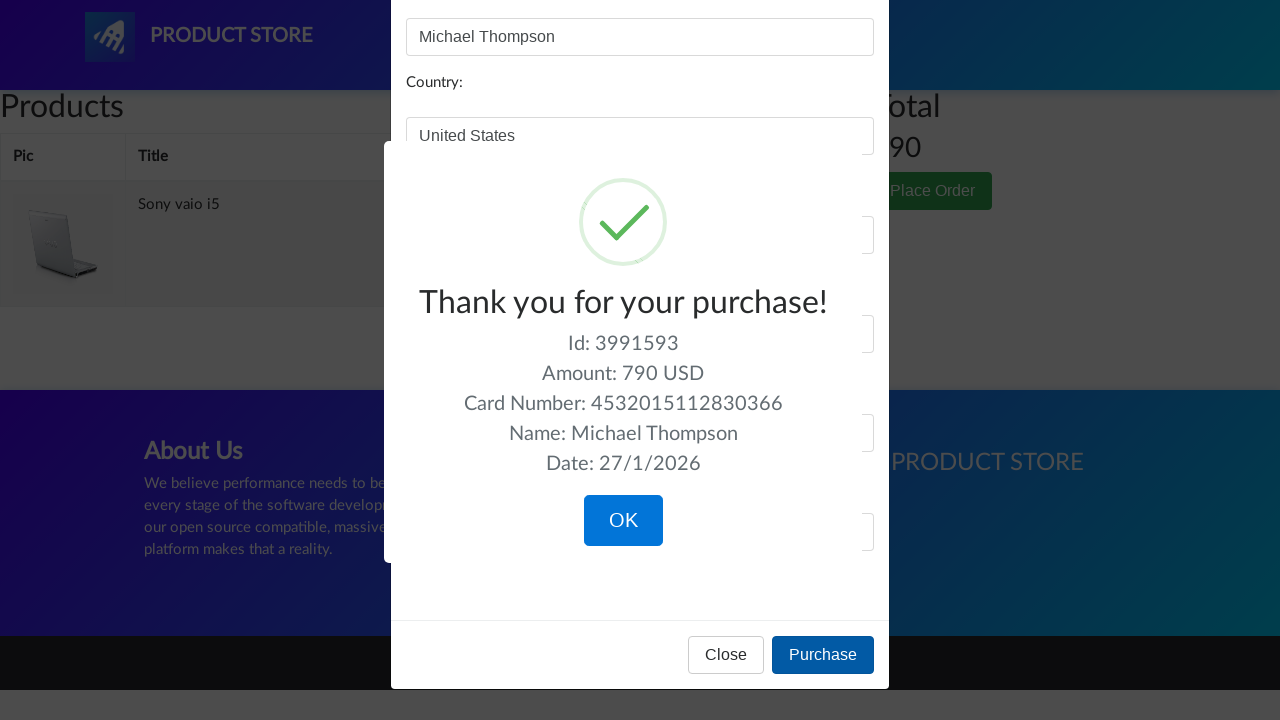

Purchase confirmation message received: 
      
        
        
      
    
      
      
    
      
      

      
      
    Thank you for your purchase!
    Id: 3991593Amount: 790 USDCard Number: 4532015112830366Name: Michael ThompsonDate: 27/1/2026
    
      
      
         Not valid
      
    
      Cancel
      
        OK
          
          
          
        
      
    
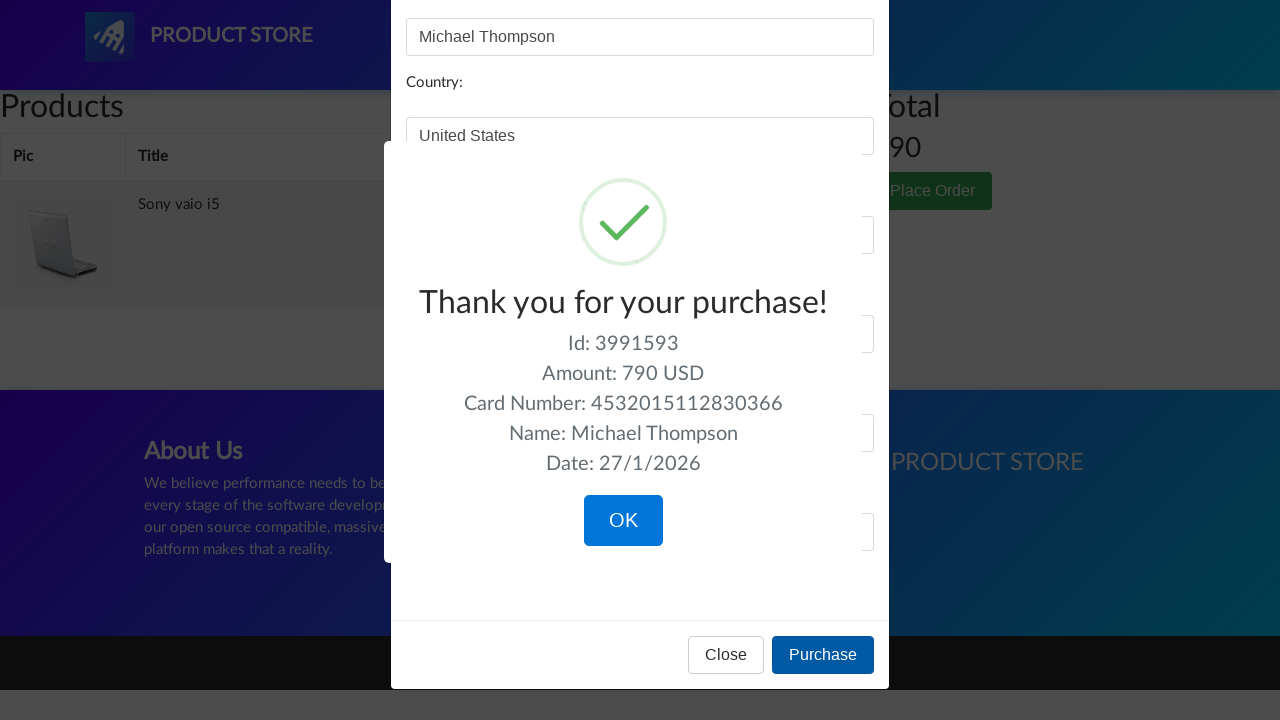

Clicked OK to close purchase confirmation at (623, 521) on button:has-text('OK')
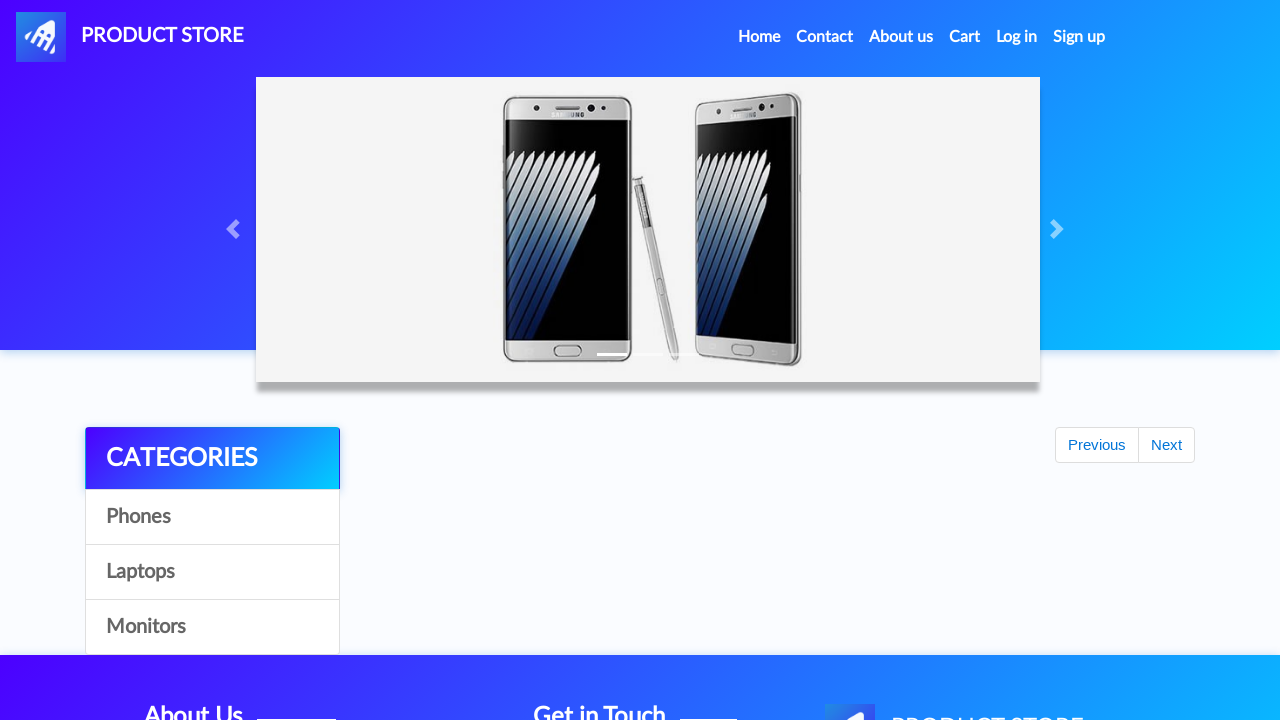

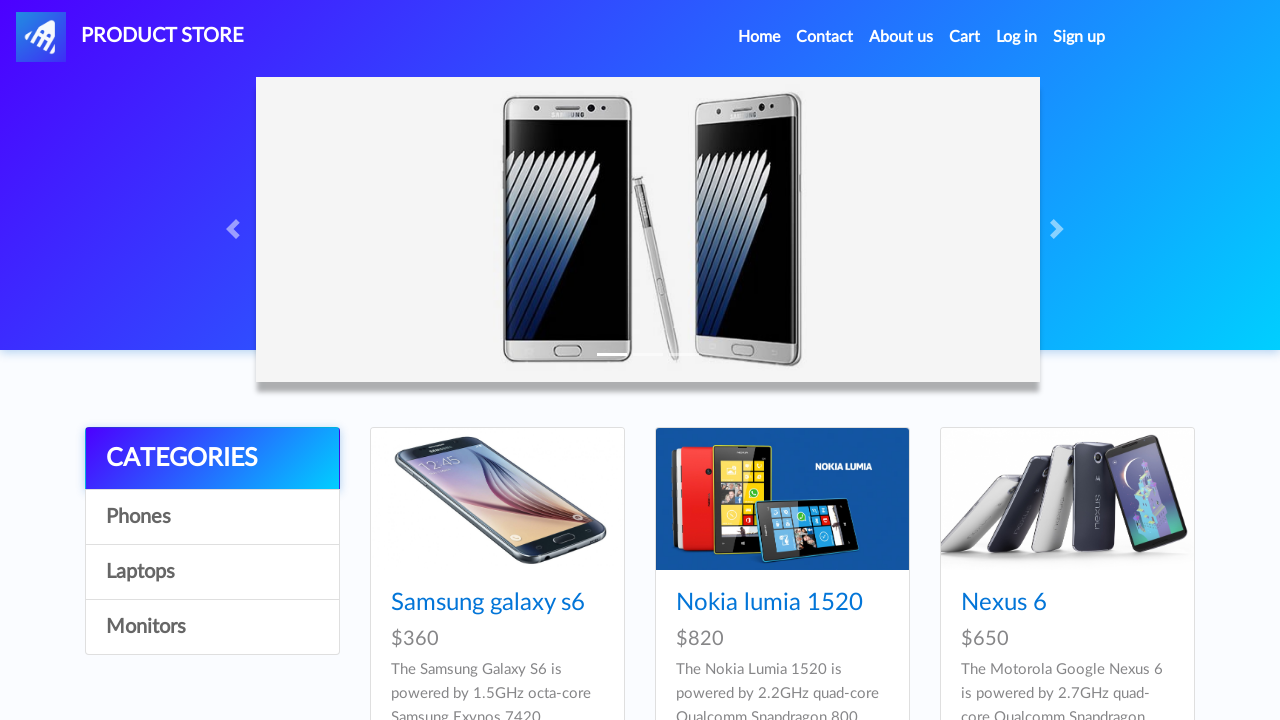